Tests clicking a timer alert button that triggers a JavaScript alert after a delay, then accepting it

Starting URL: https://demoqa.com/alerts

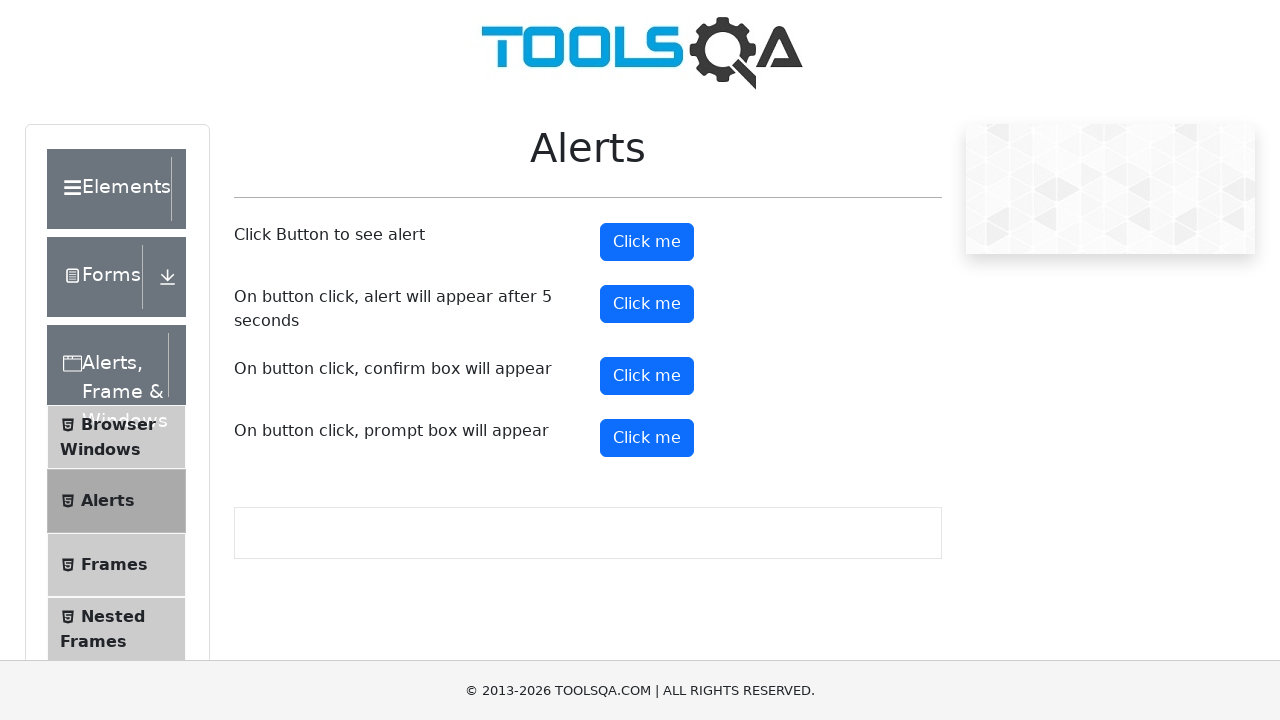

Set up dialog handler to automatically accept alerts
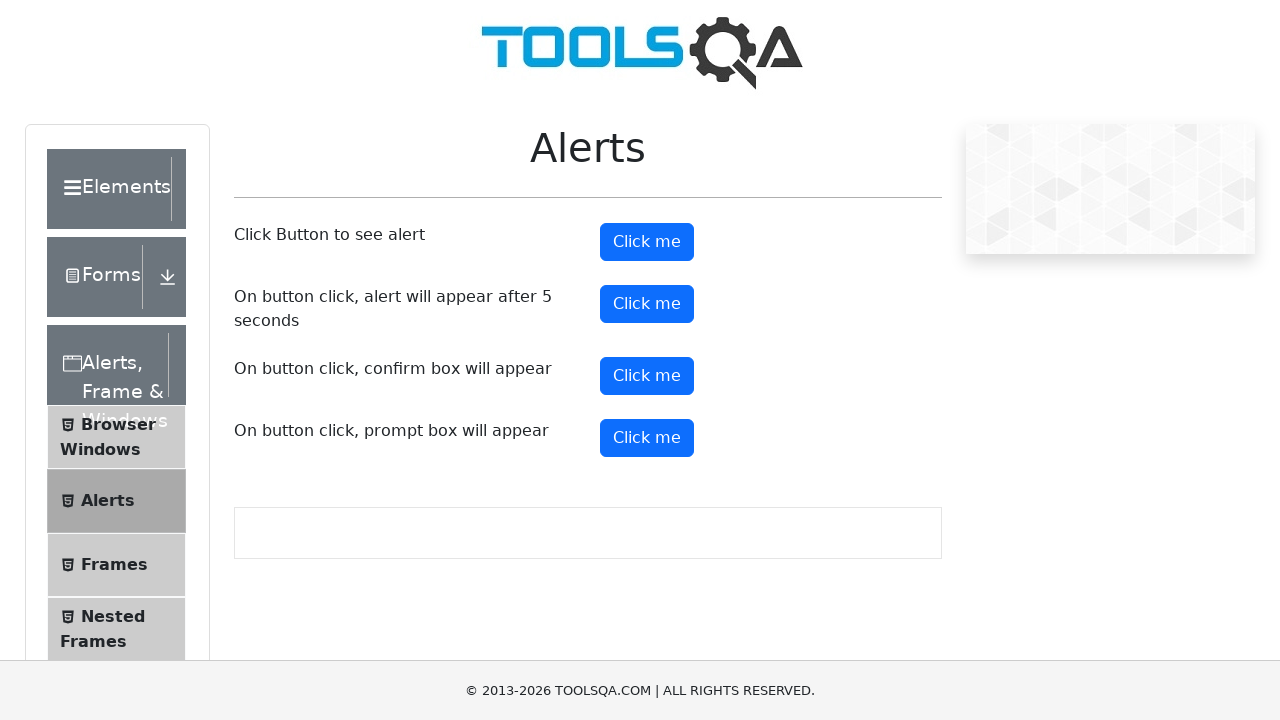

Clicked the timer alert button at (647, 304) on #timerAlertButton
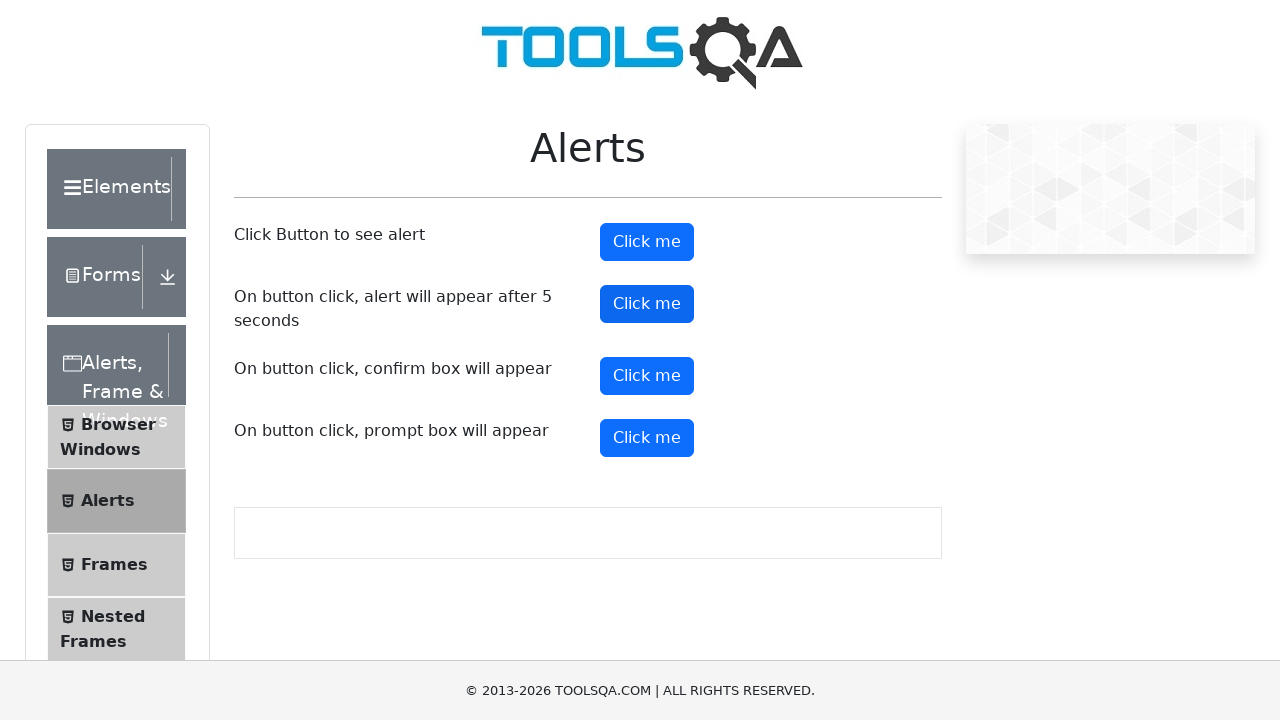

Waited 6 seconds for the delayed alert to appear and be accepted
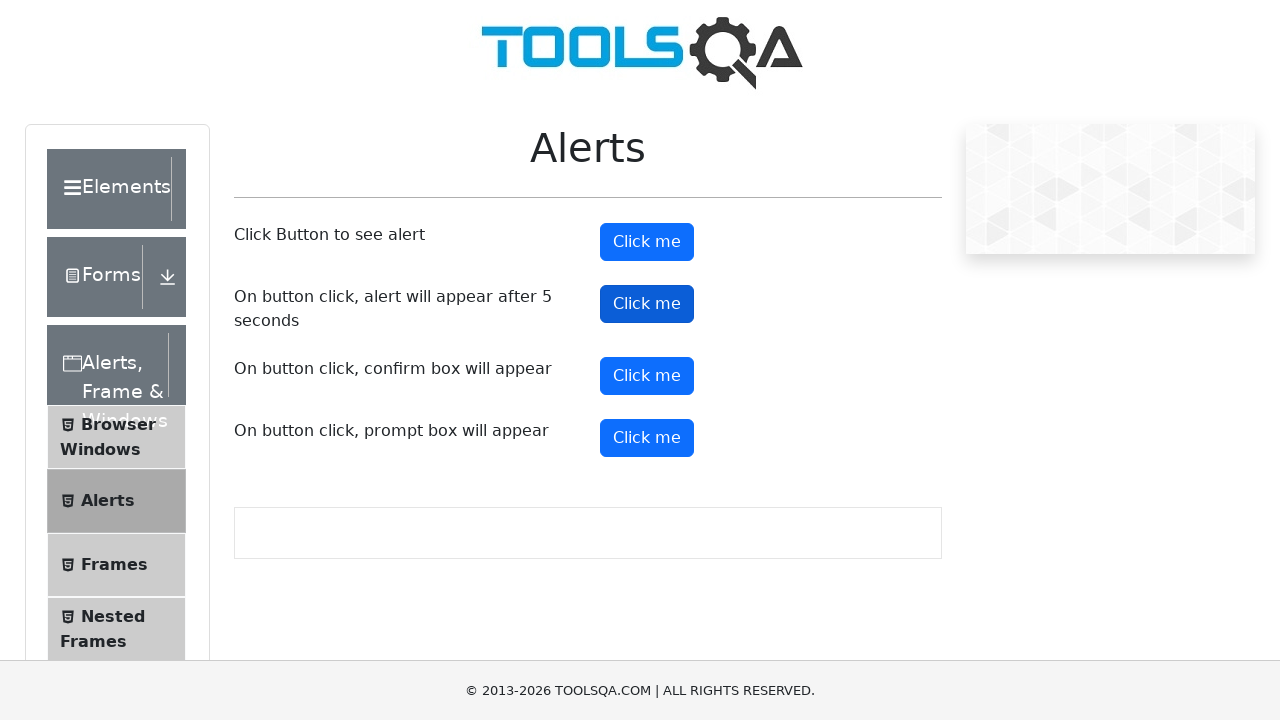

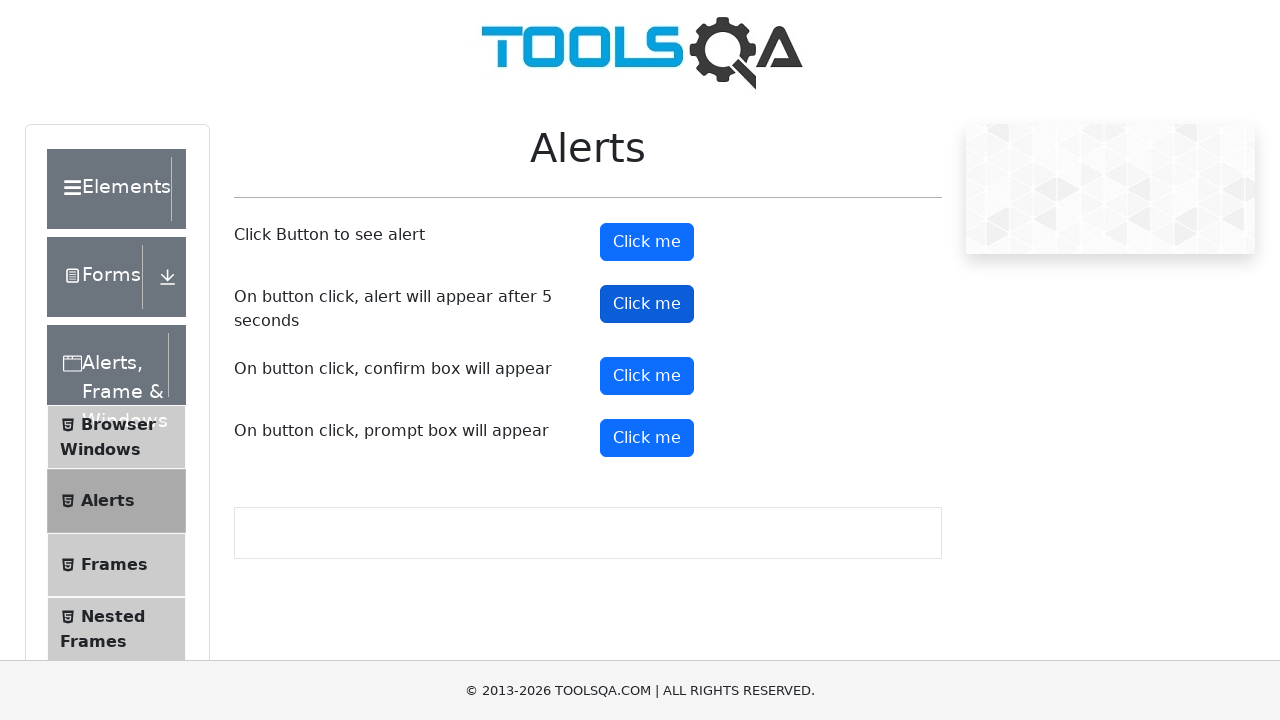